Tests the enable/disable functionality of the input field by clicking the Enable/Disable buttons and verifying field state changes

Starting URL: https://the-internet.herokuapp.com/dynamic_controls

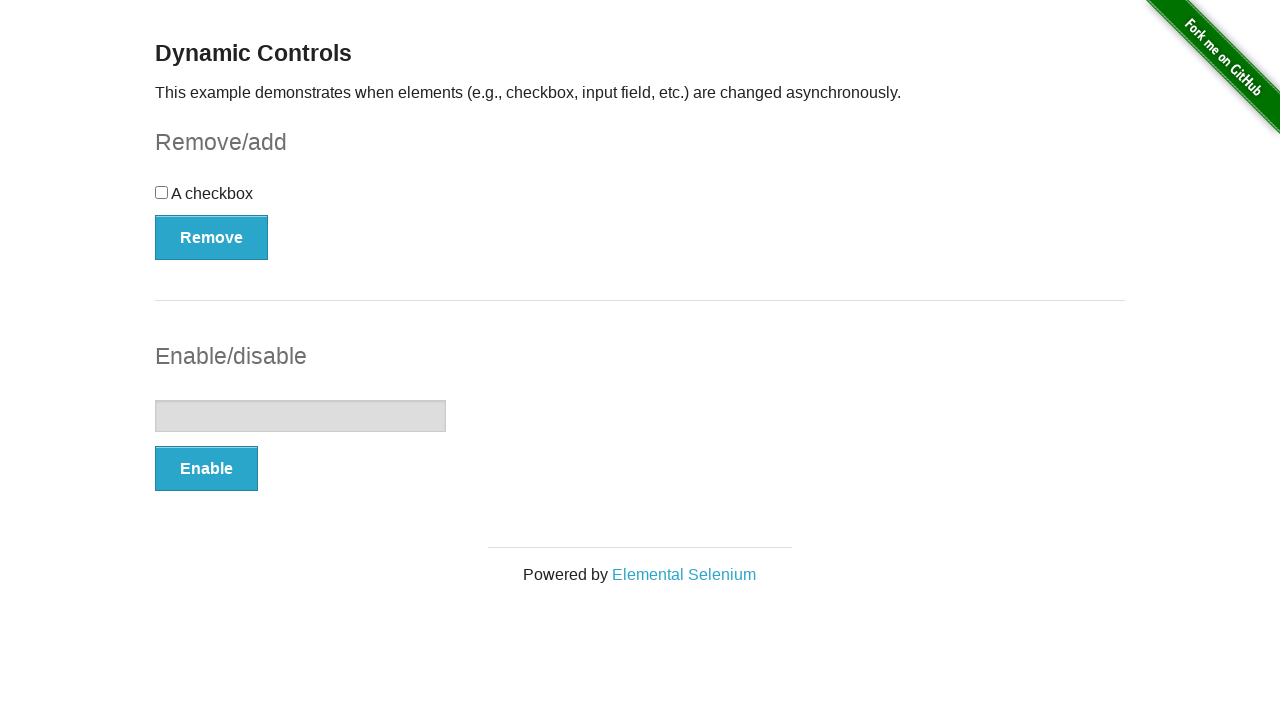

Verified input field is initially disabled
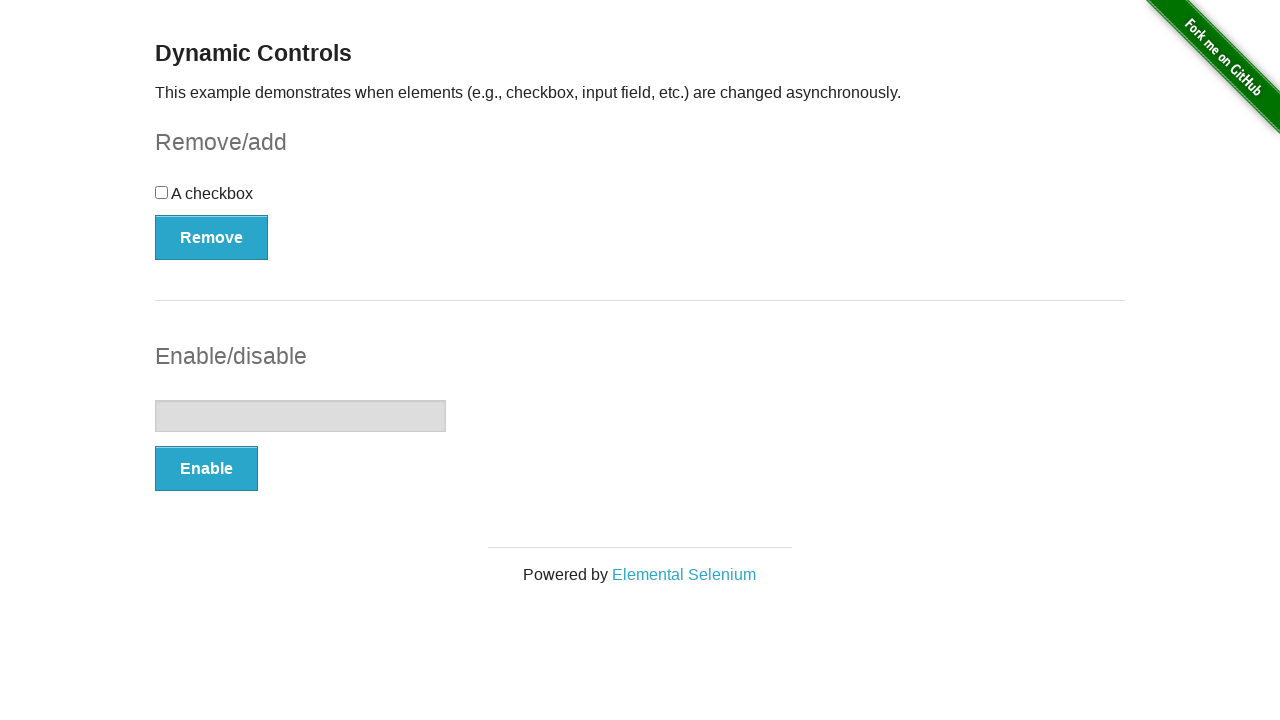

Clicked Enable button at (206, 469) on xpath=//button[normalize-space()='Enable']
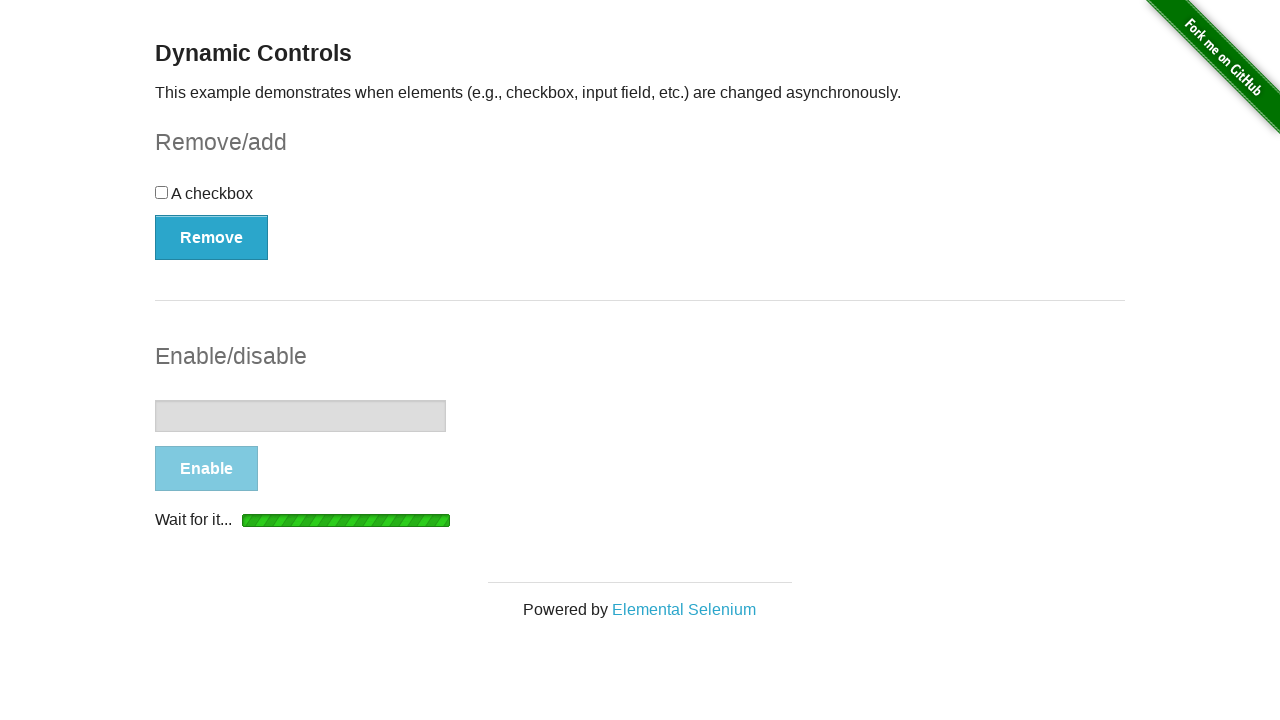

Loading indicator appeared
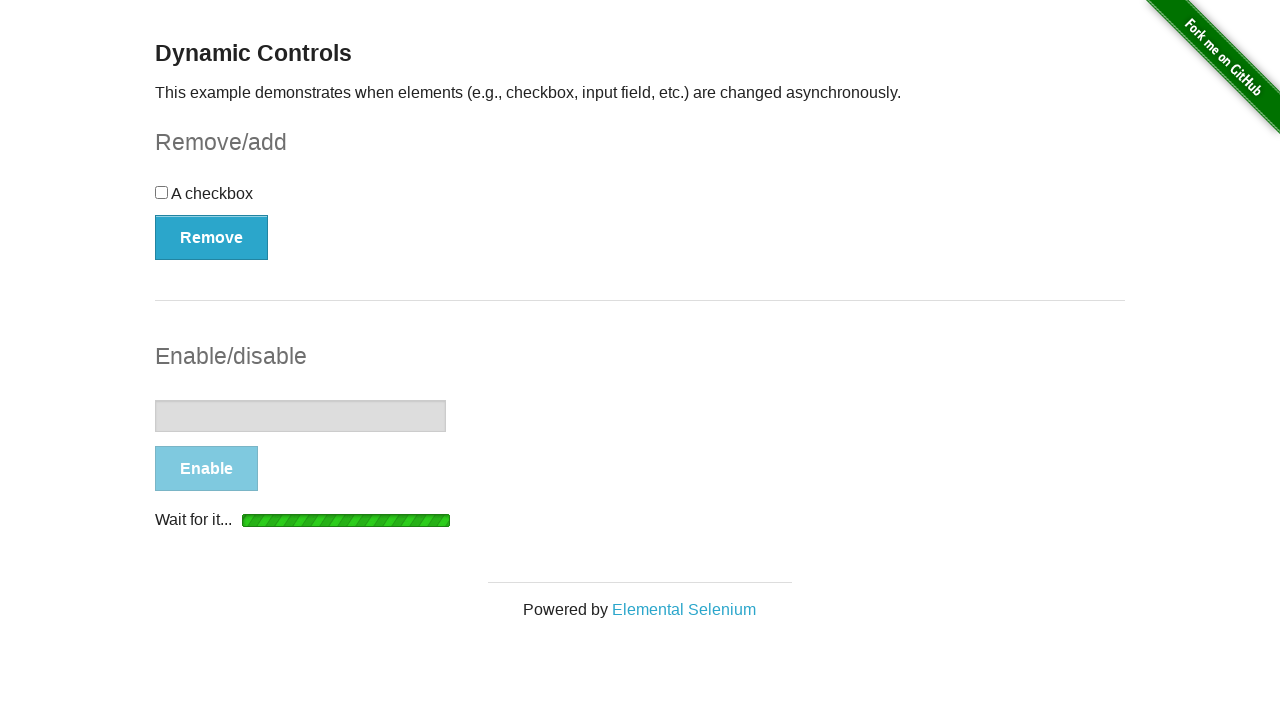

Input field became enabled
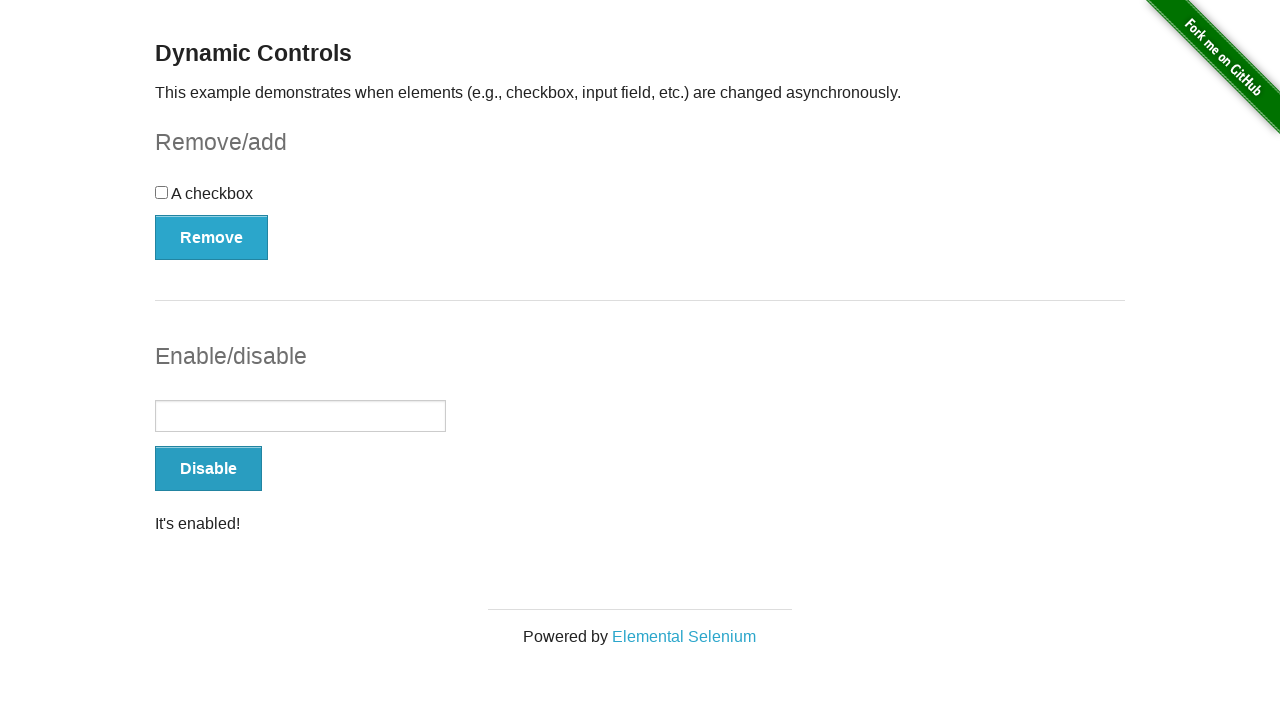

Verified input field is enabled
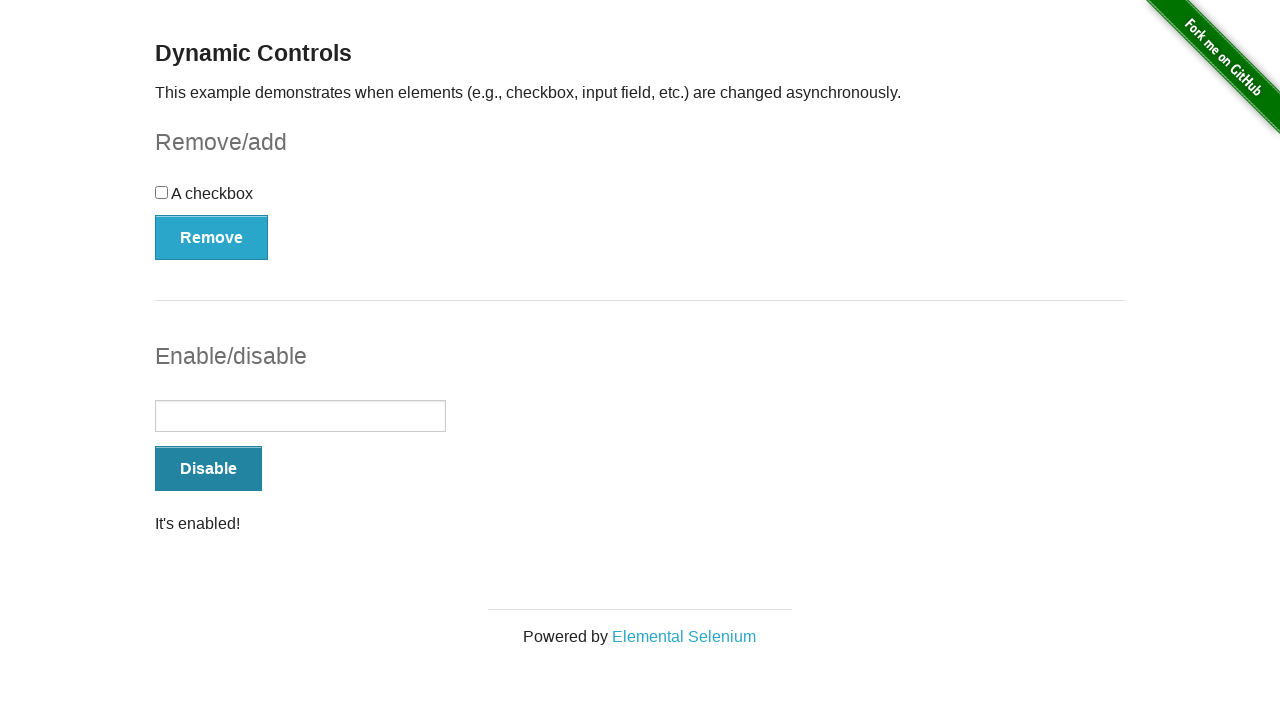

Clicked Disable button at (208, 469) on xpath=//button[normalize-space()='Disable']
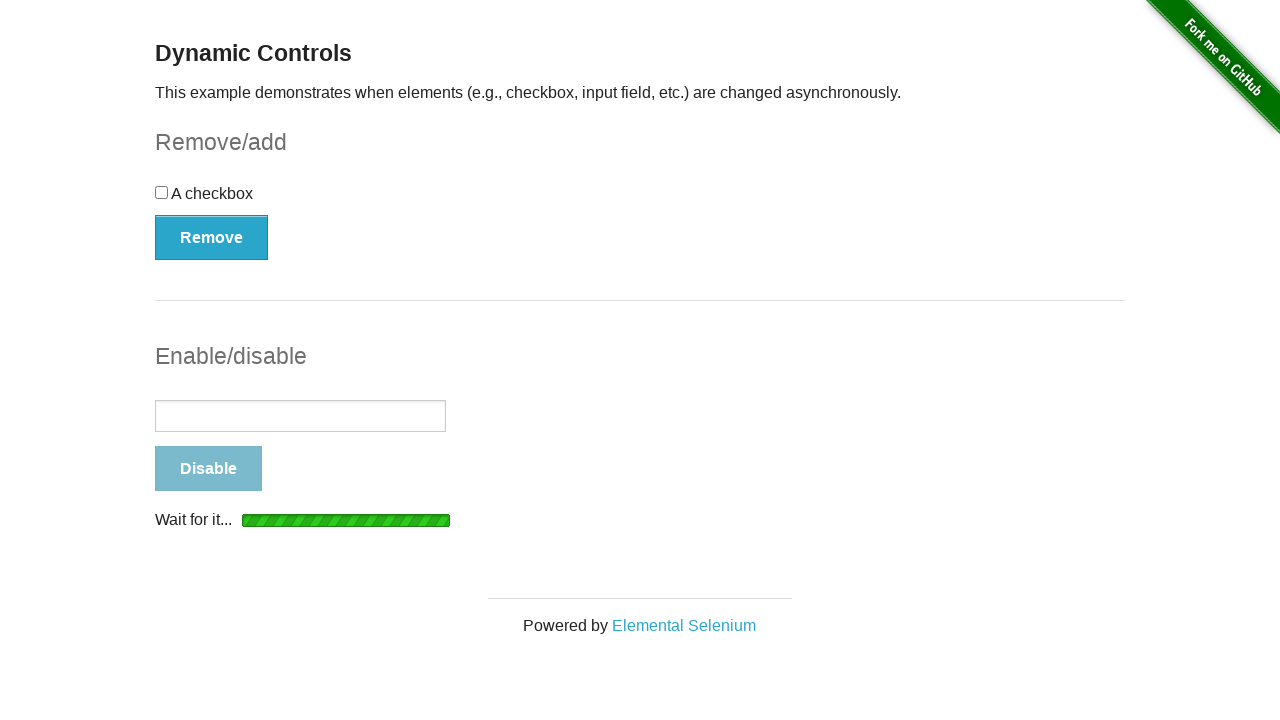

Input field became disabled
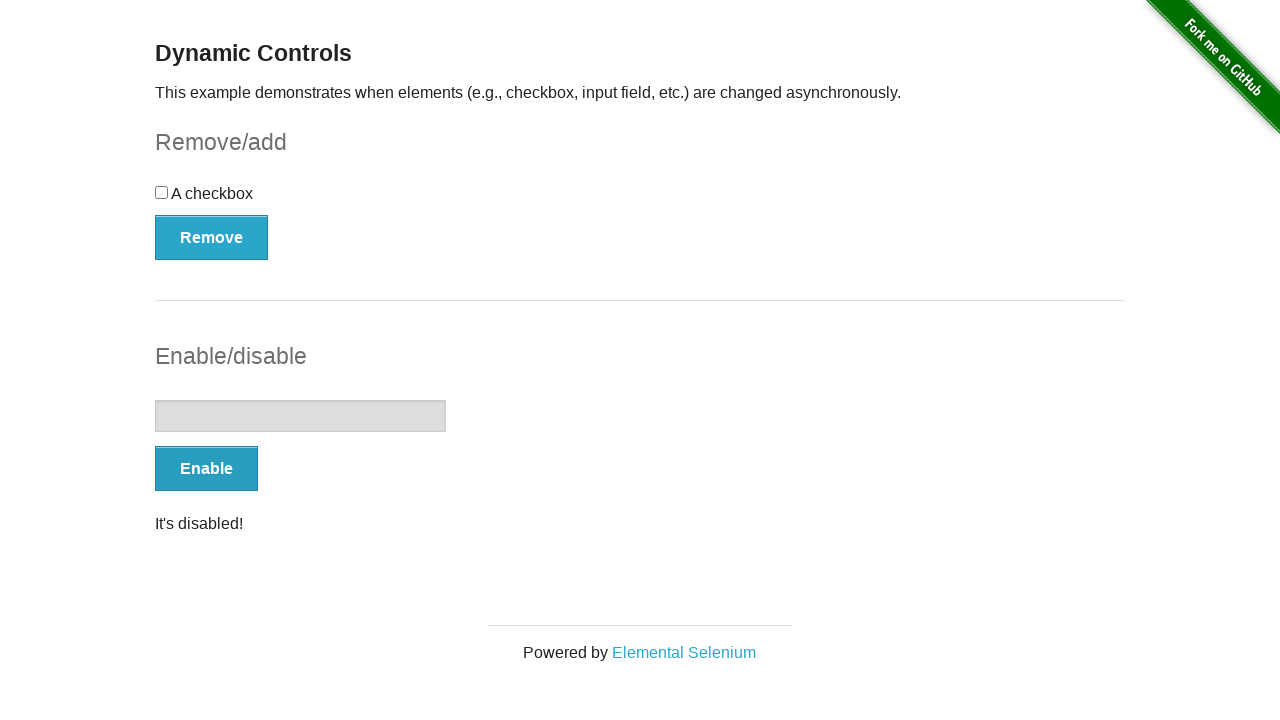

Verified input field is disabled again
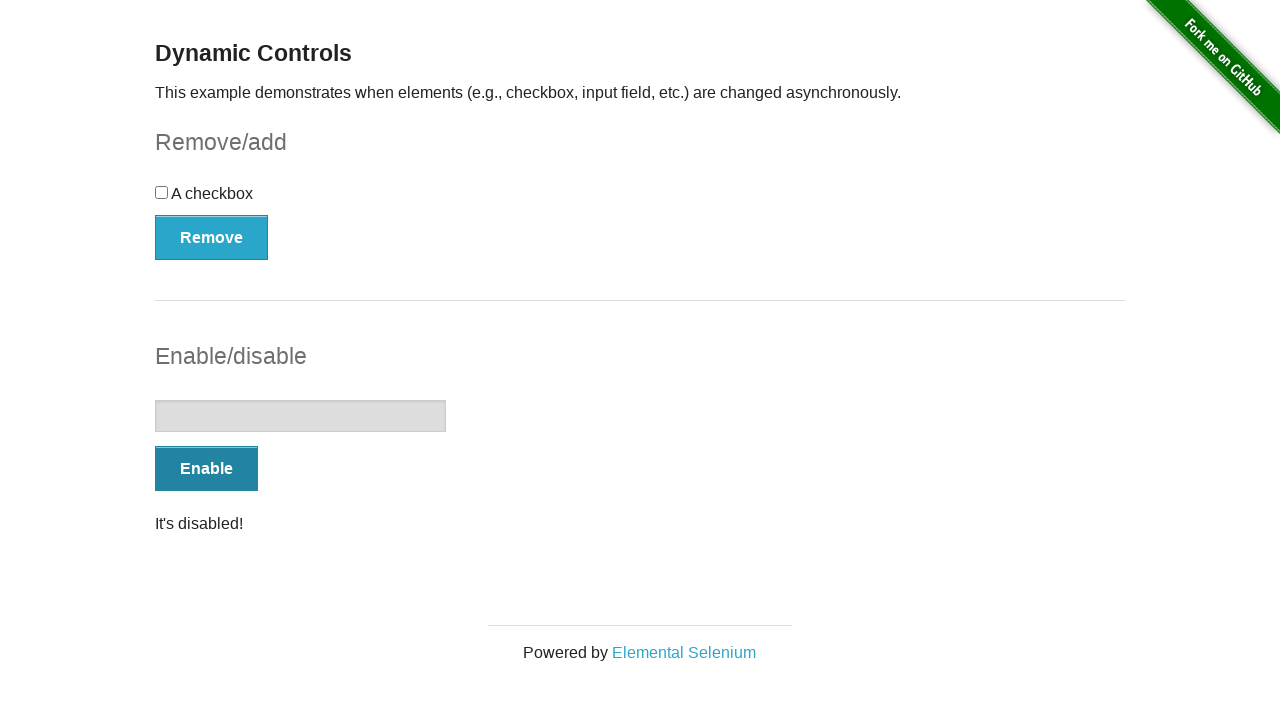

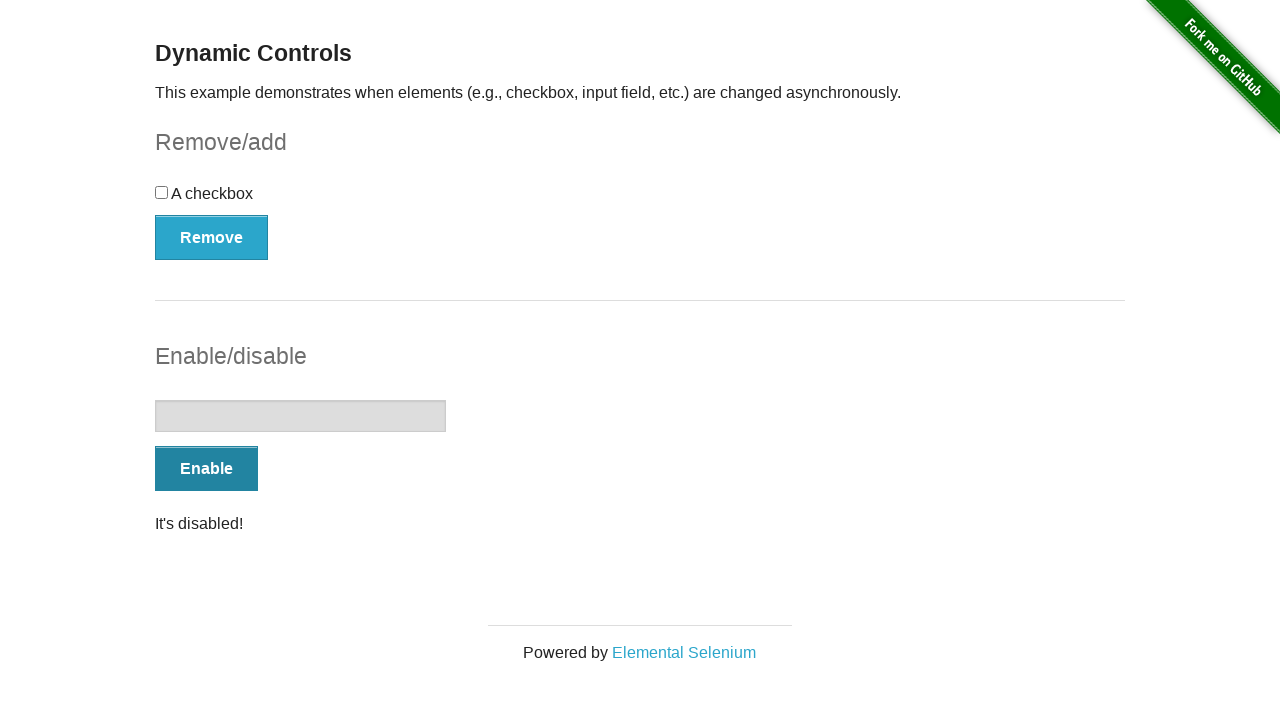